Navigates to OrangeHRM login page and verifies the presence of the company logo element by waiting for it to be visible.

Starting URL: https://opensource-demo.orangehrmlive.com/web/index.php/auth/login

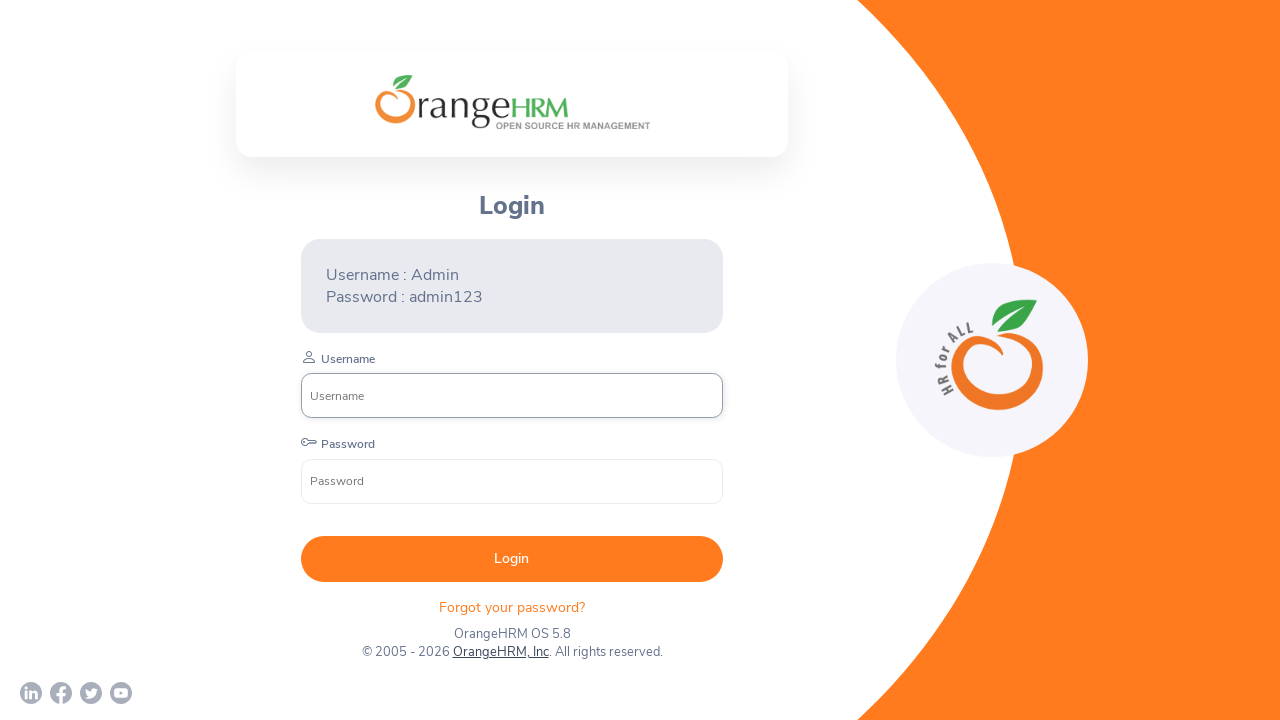

Waited for OrangeHRM company logo element to be visible on login page
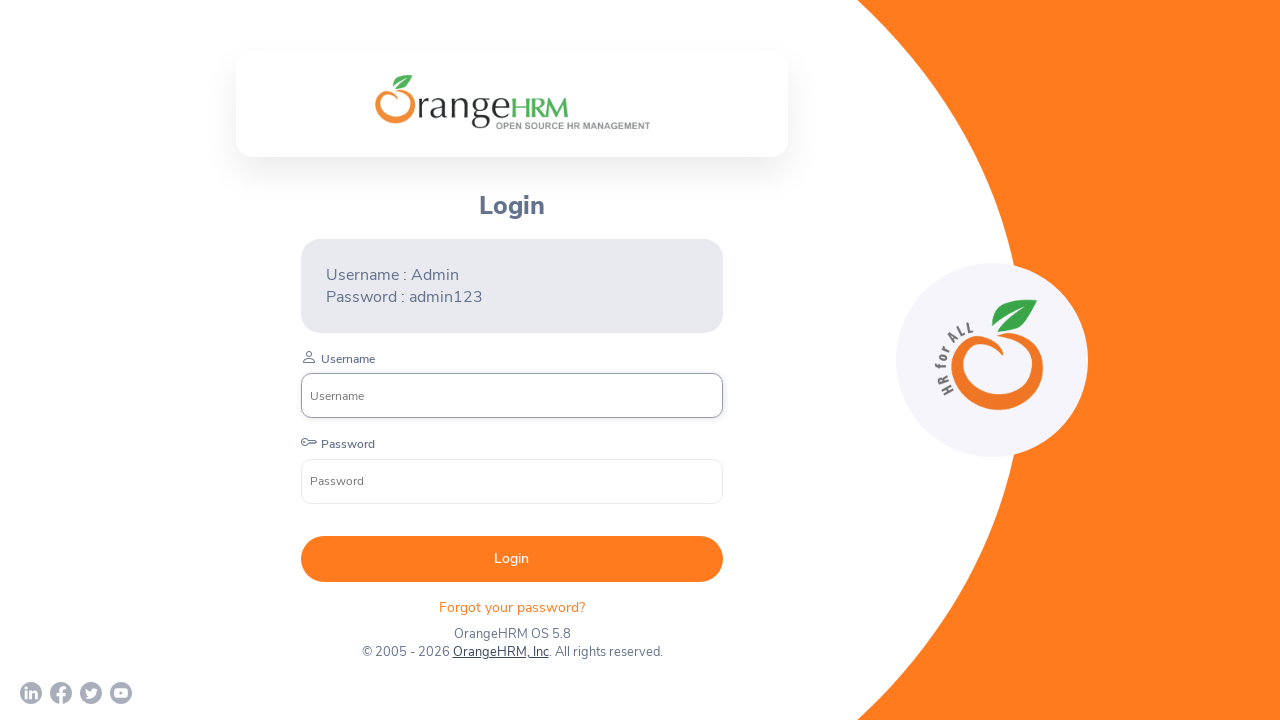

Retrieved bounding box (size and location) of logo element
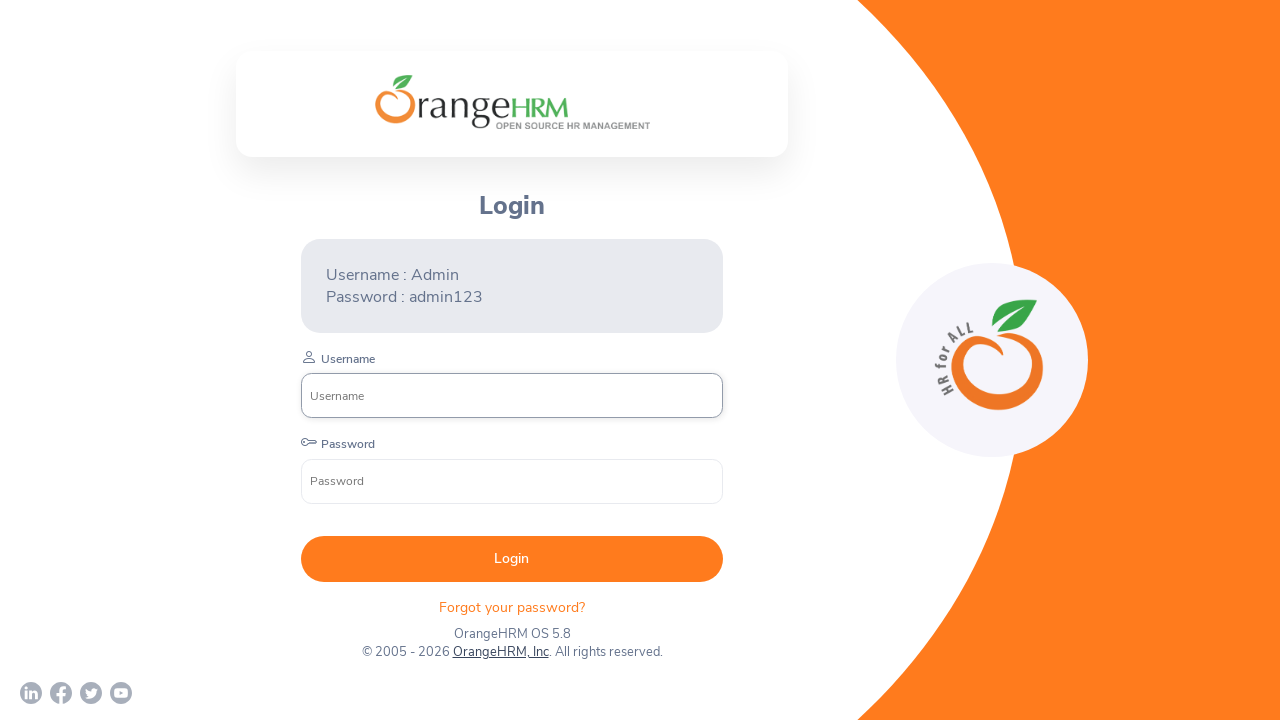

Verified logo bounding box is not None
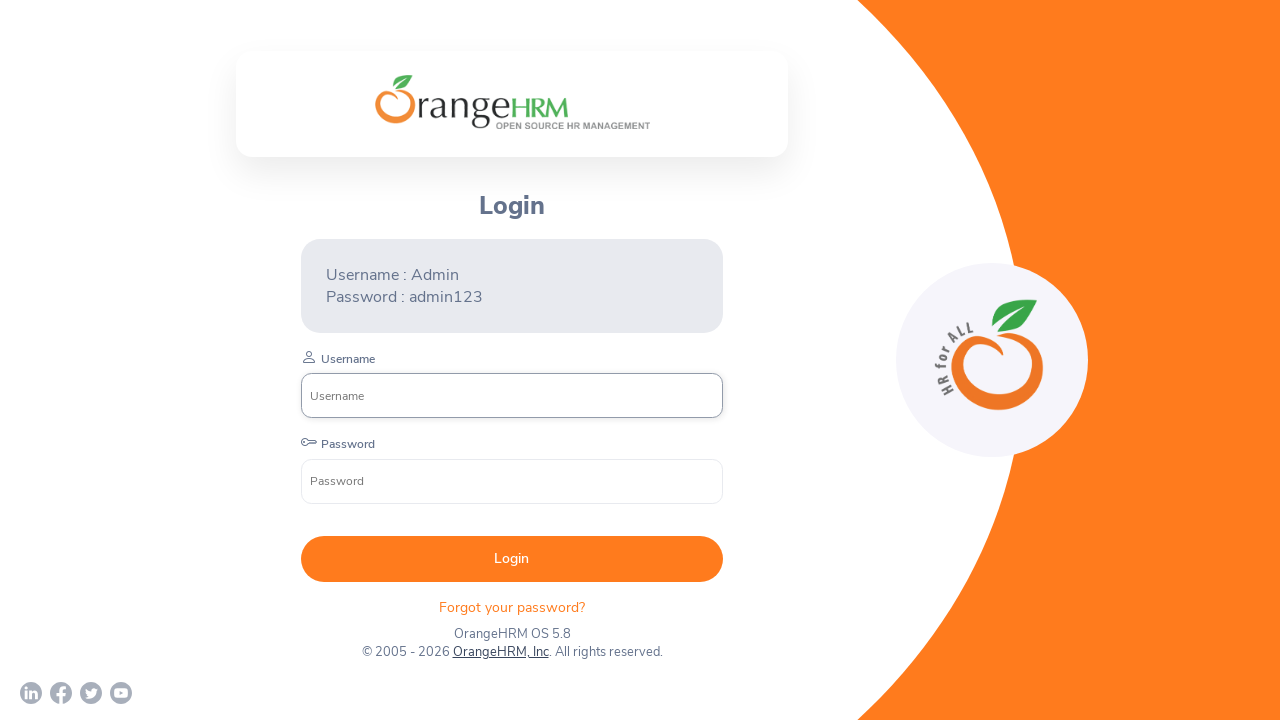

Verified logo has positive width
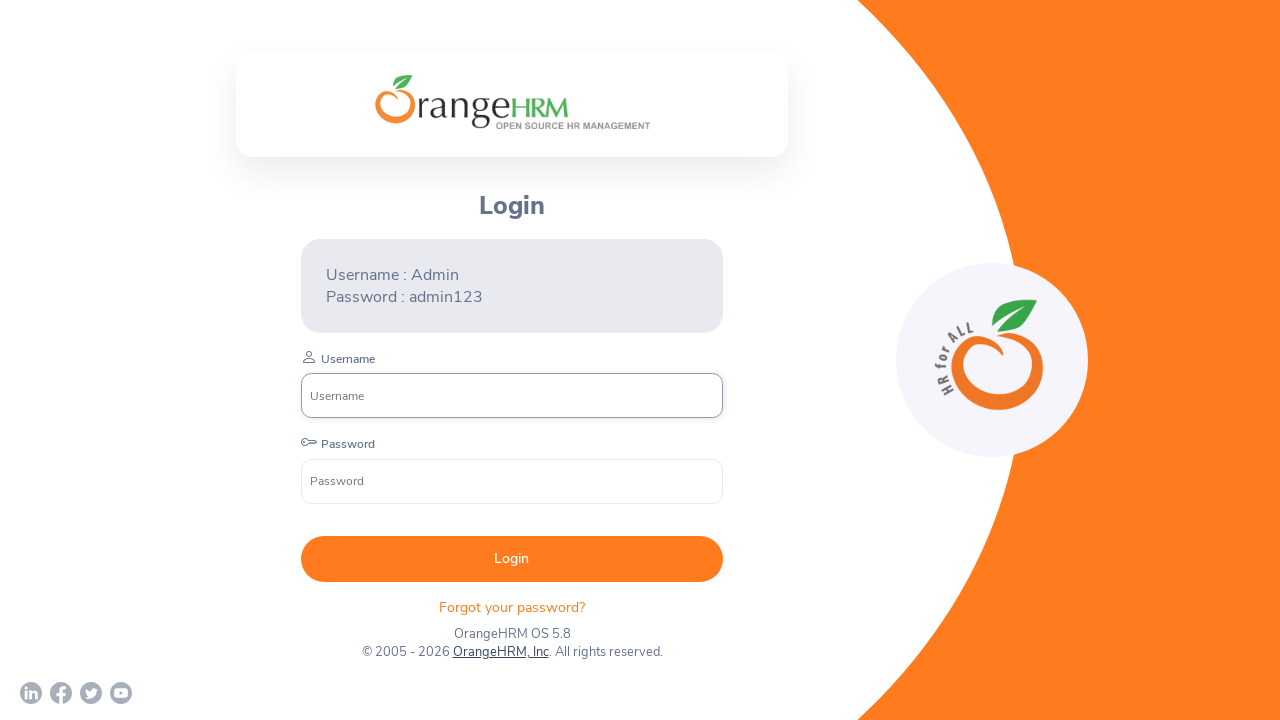

Verified logo has positive height
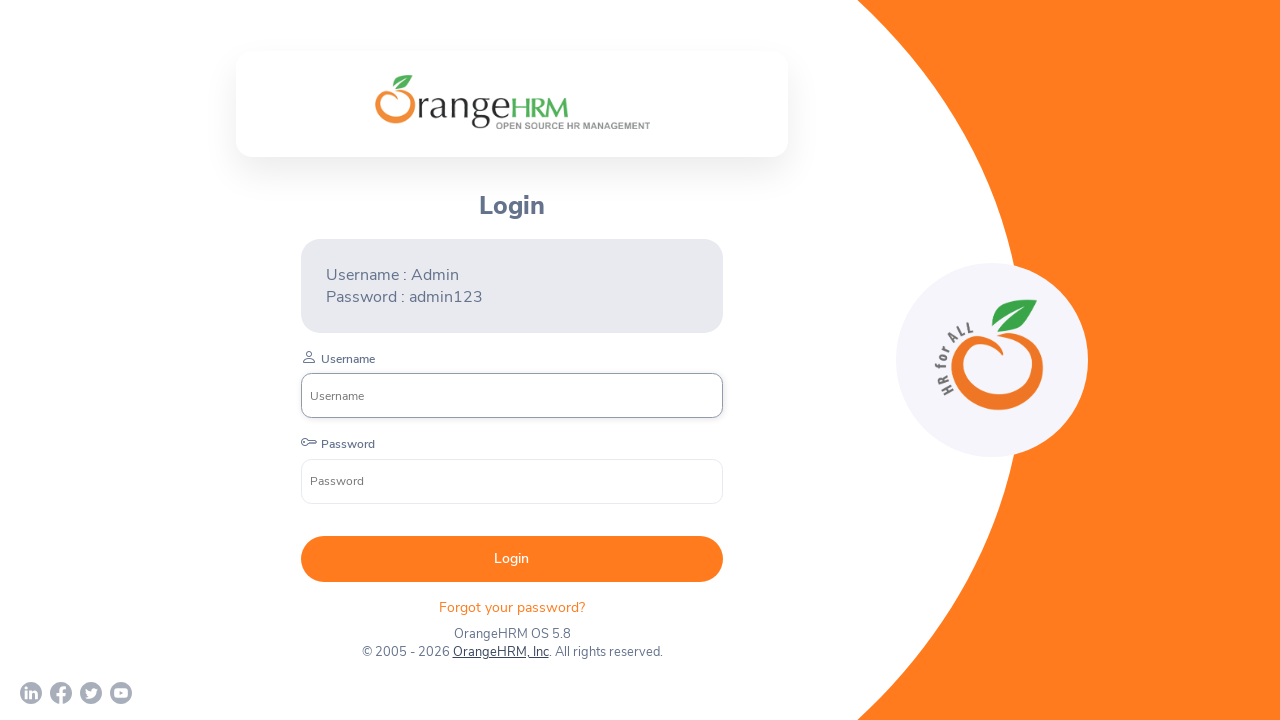

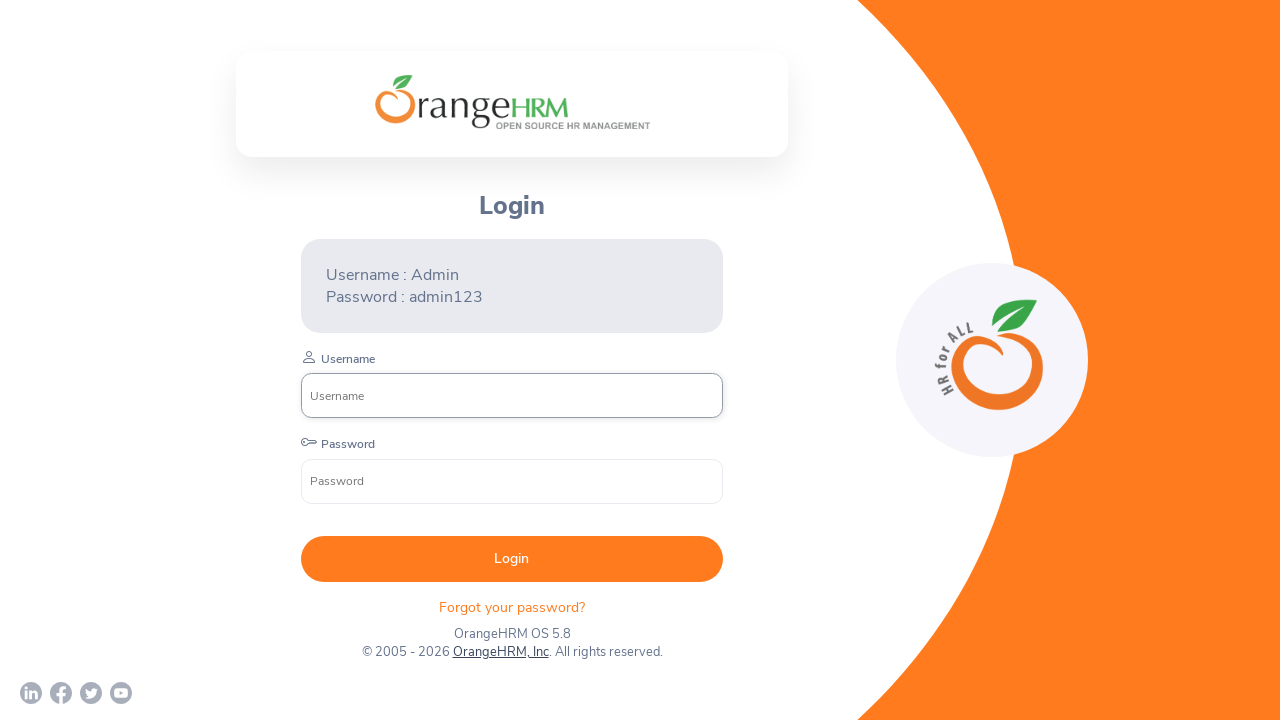